Tests timeout handling by clicking an AJAX button and then clicking the success element after it appears.

Starting URL: http://www.uitestingplayground.com/ajax

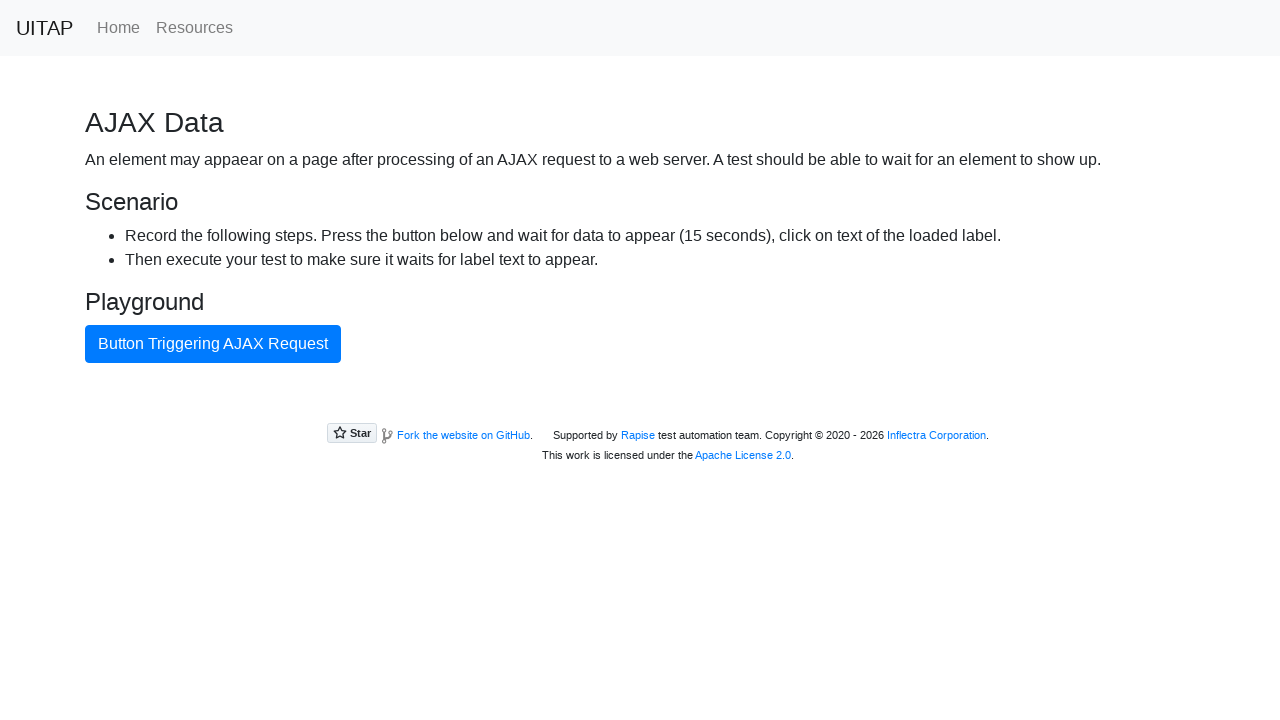

Clicked button that triggers AJAX request at (213, 344) on internal:text="Button Triggering AJAX Request"i
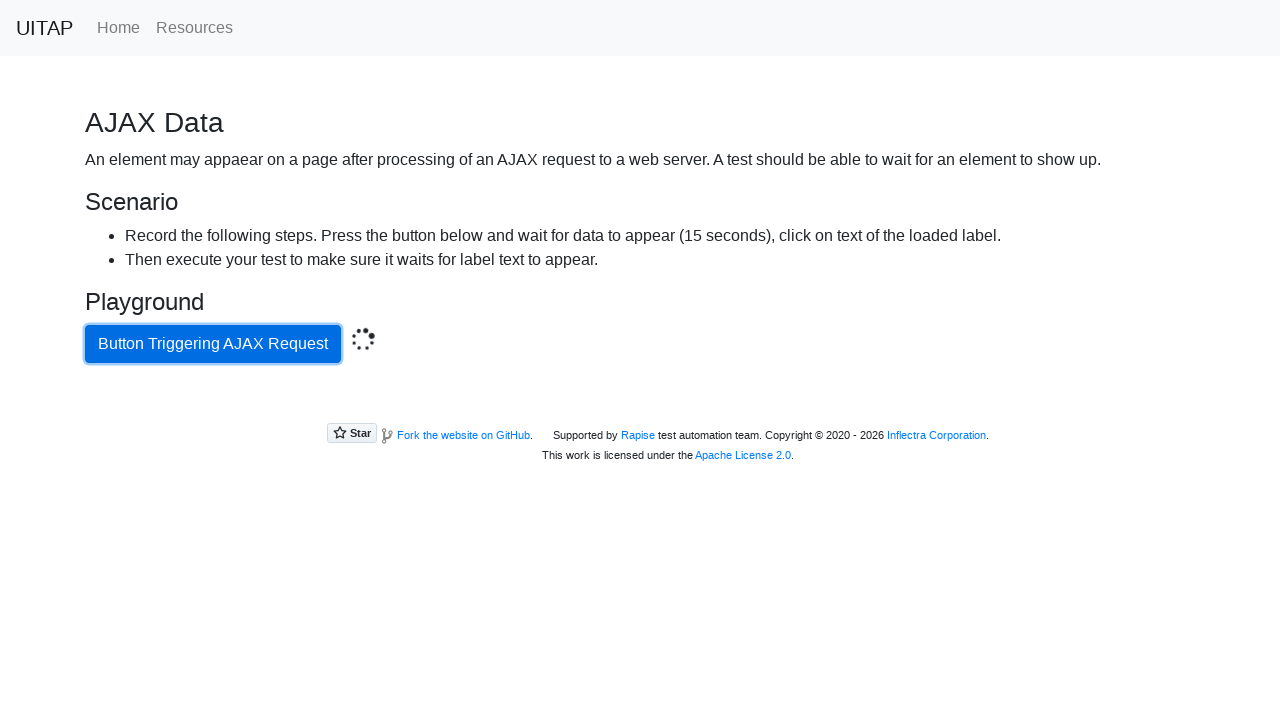

Located success element
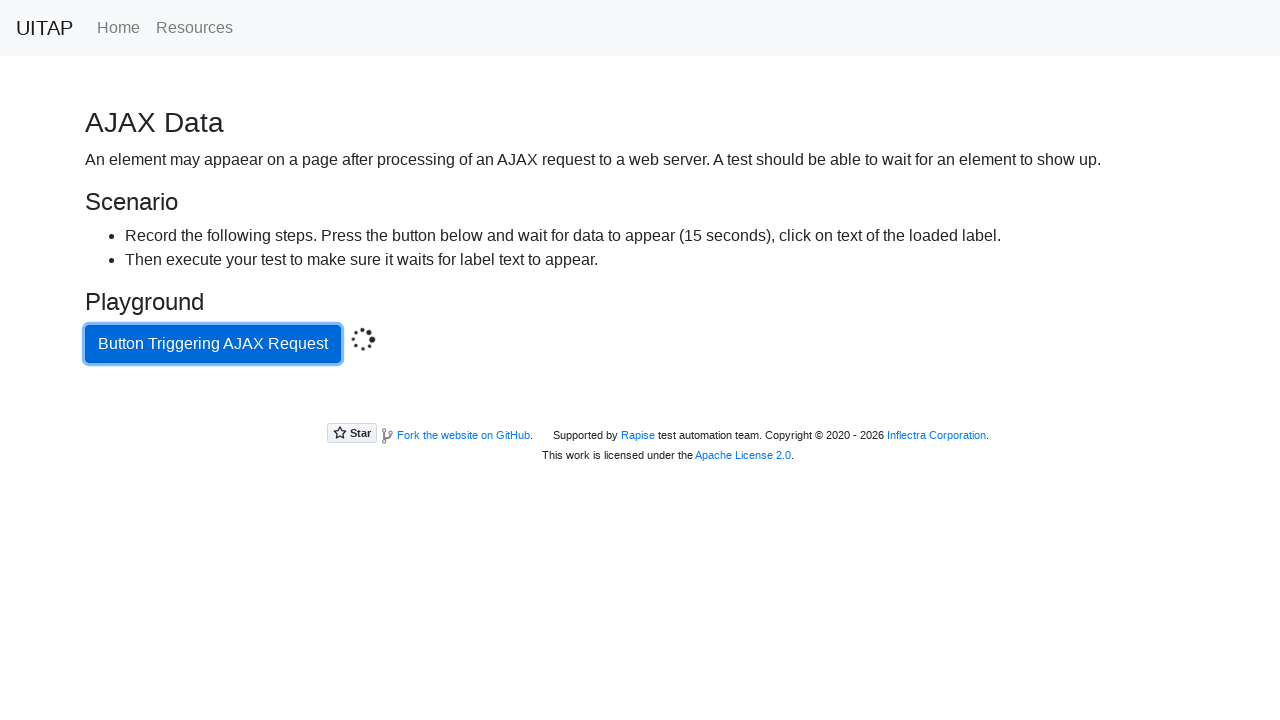

Clicked success element after AJAX request completed at (640, 405) on .bg-success
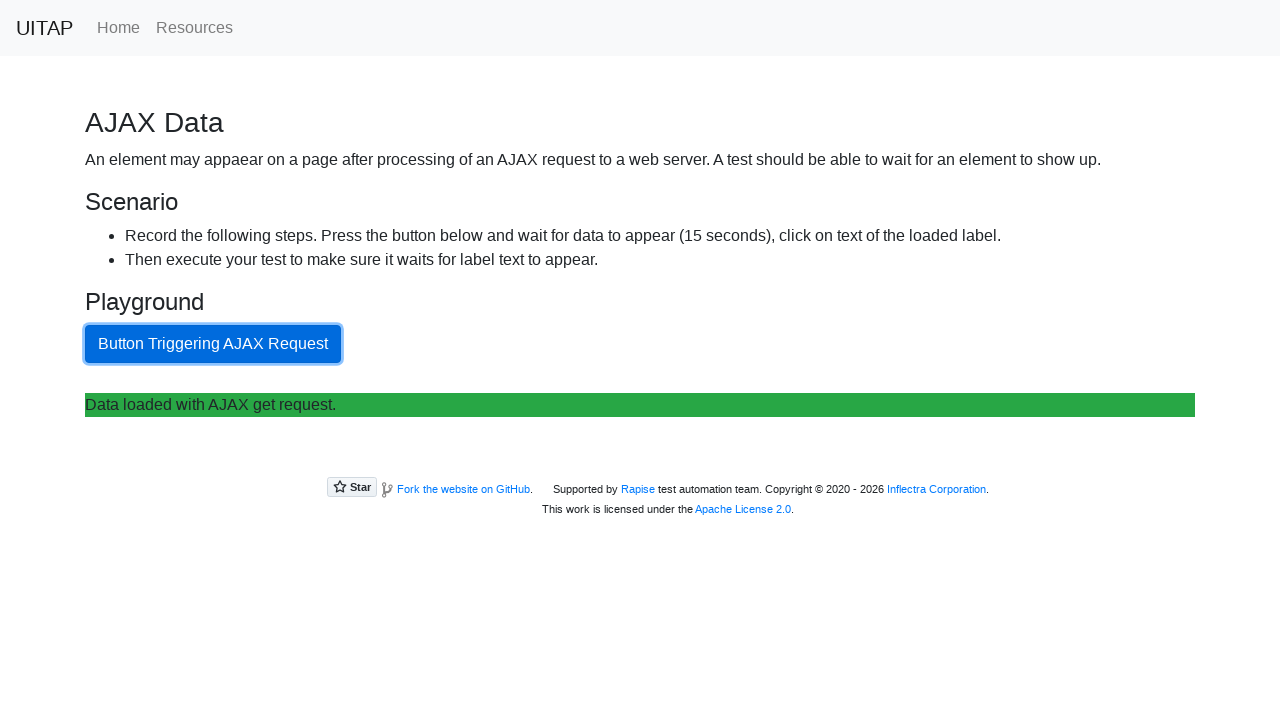

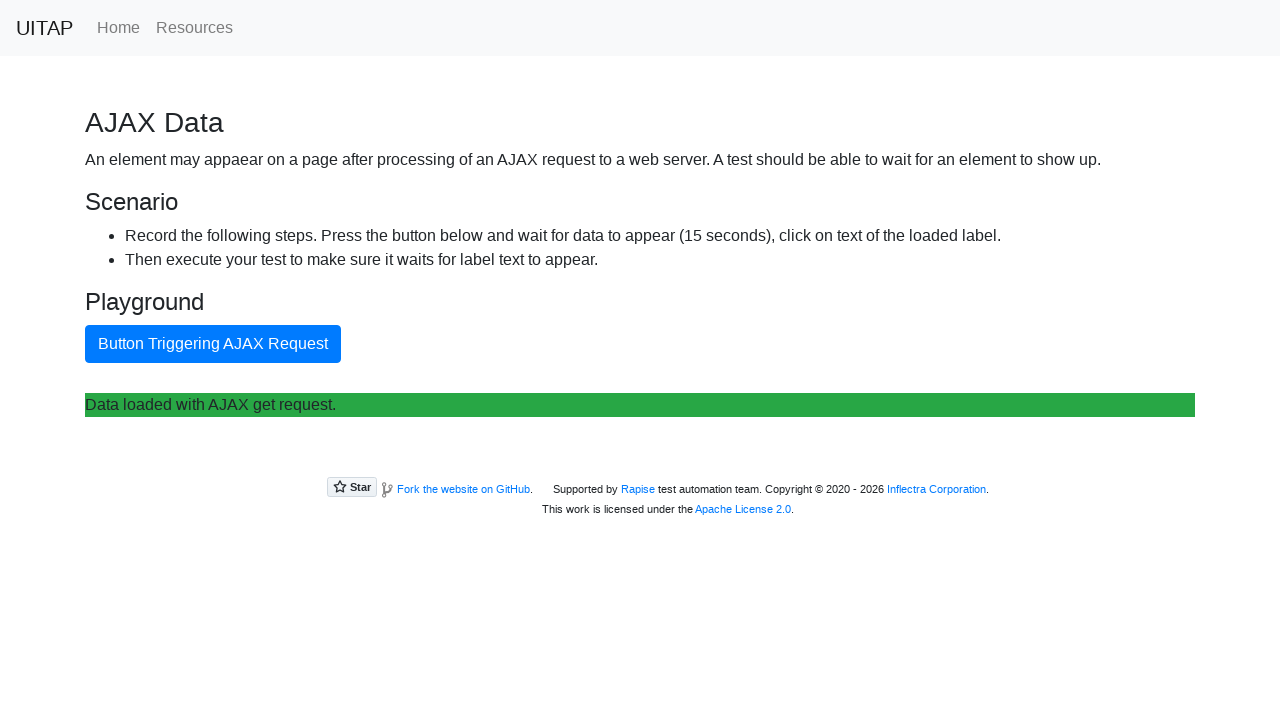